Navigates to the OpenCart demo site and verifies the page loads by checking the title is accessible.

Starting URL: https://naveenautomationlabs.com/opencart/

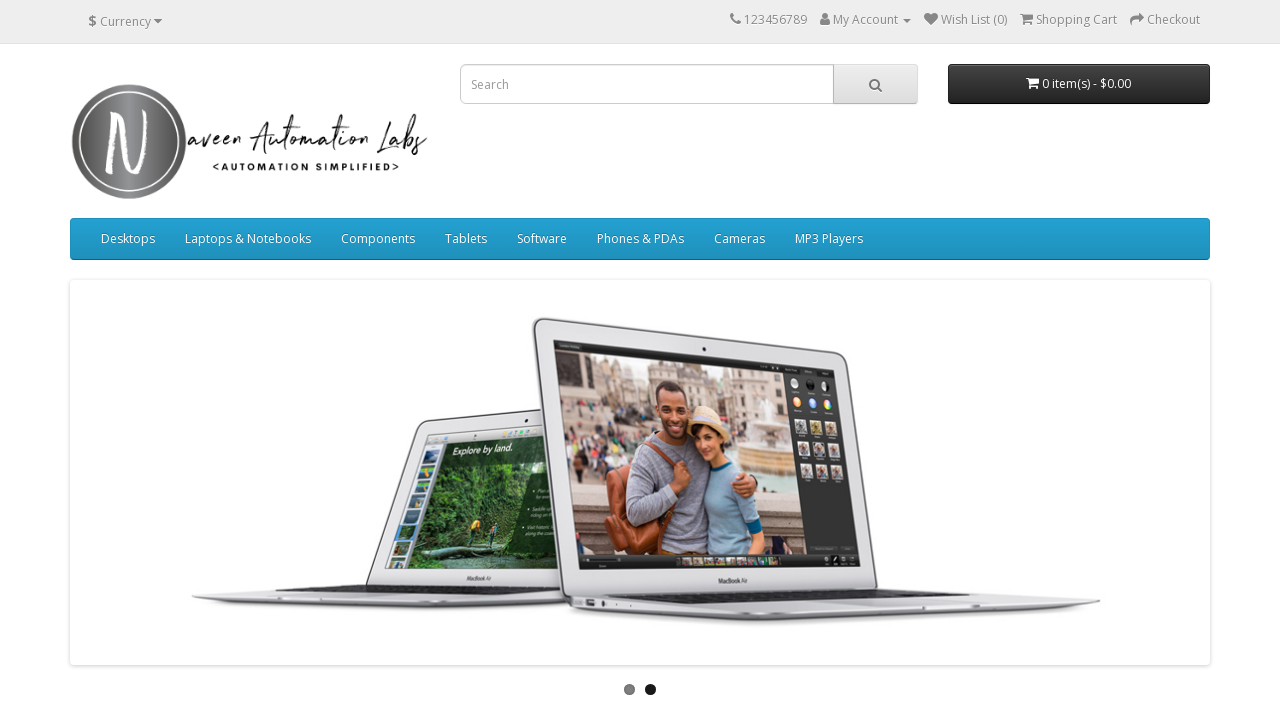

Page loaded and DOM content ready
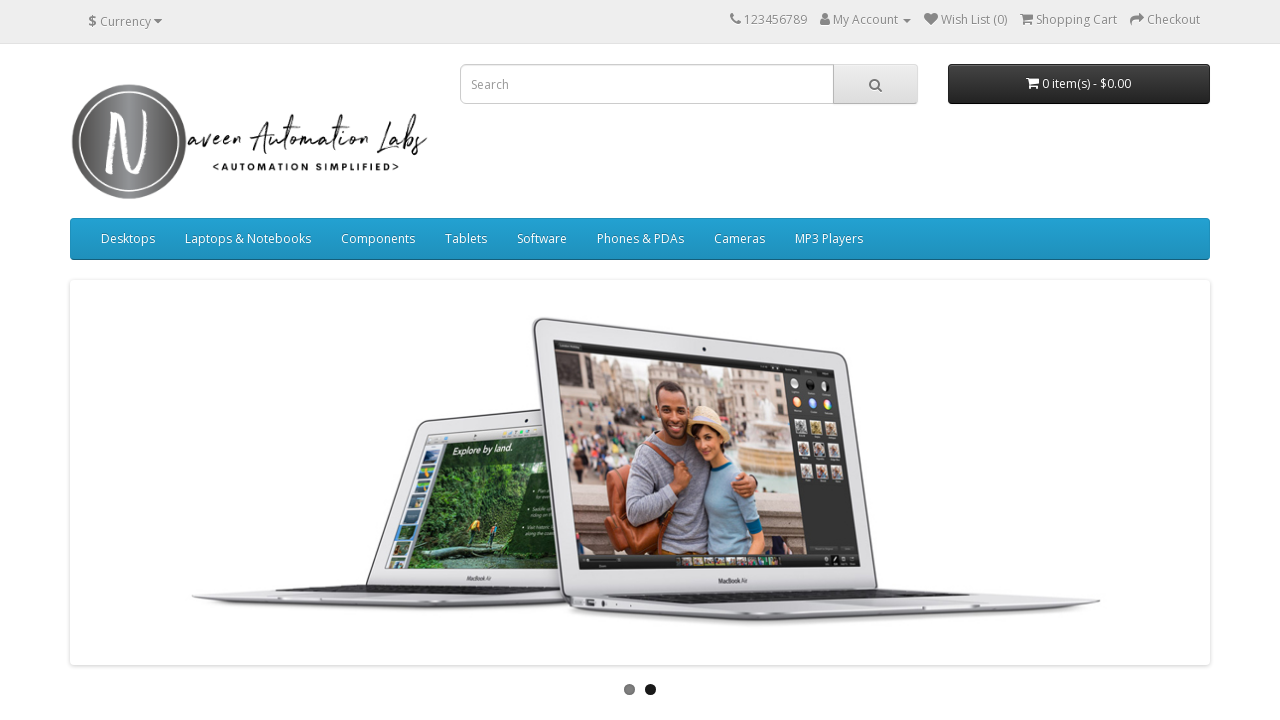

Retrieved page title: 'Your Store'
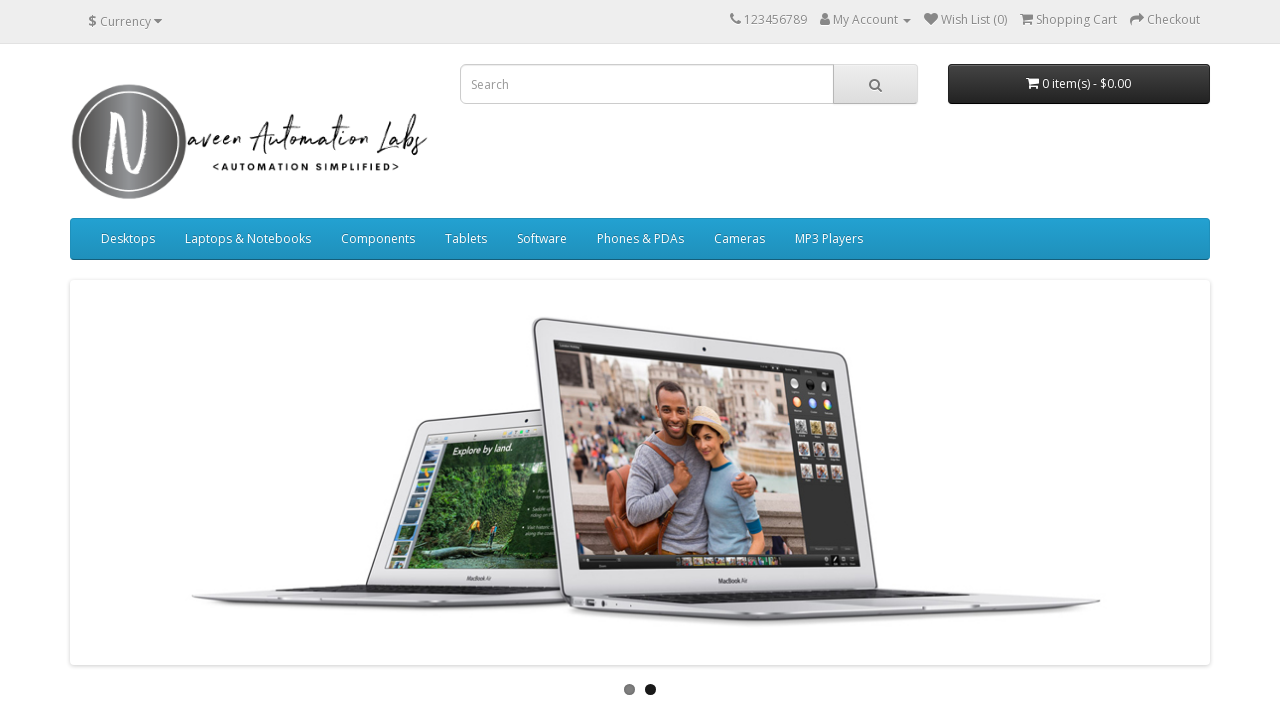

Verified page title is not empty and accessible
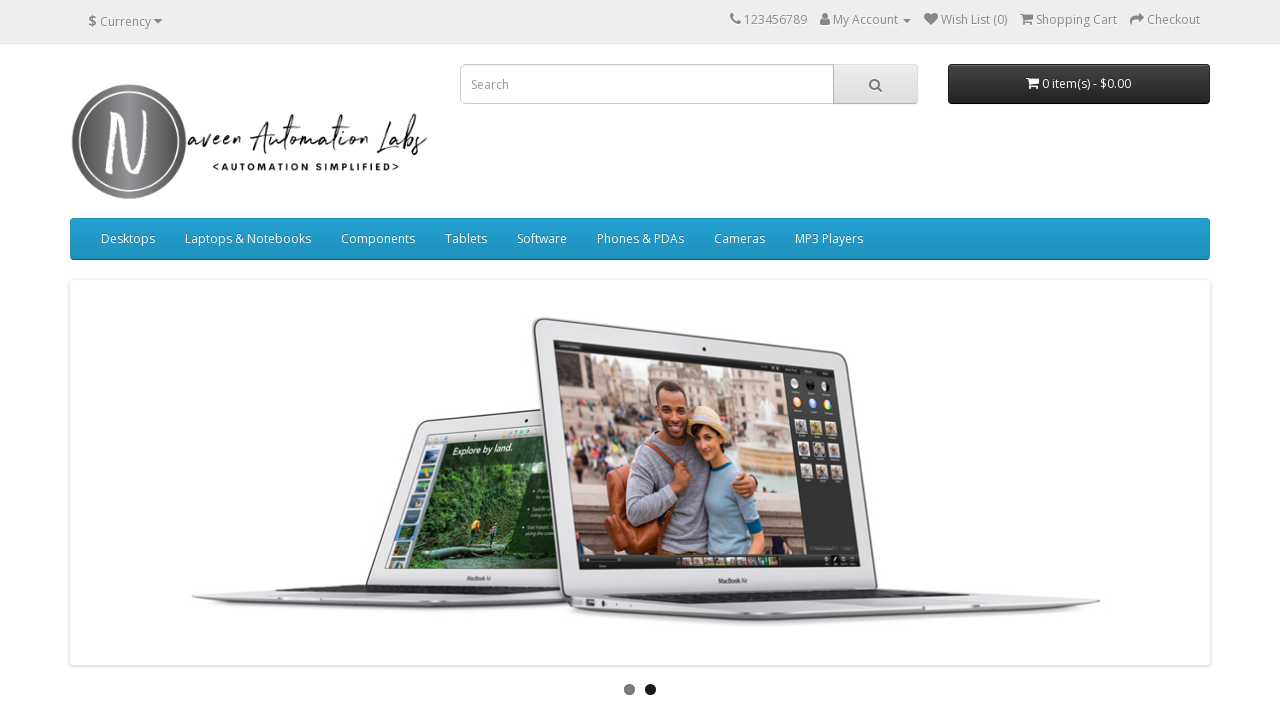

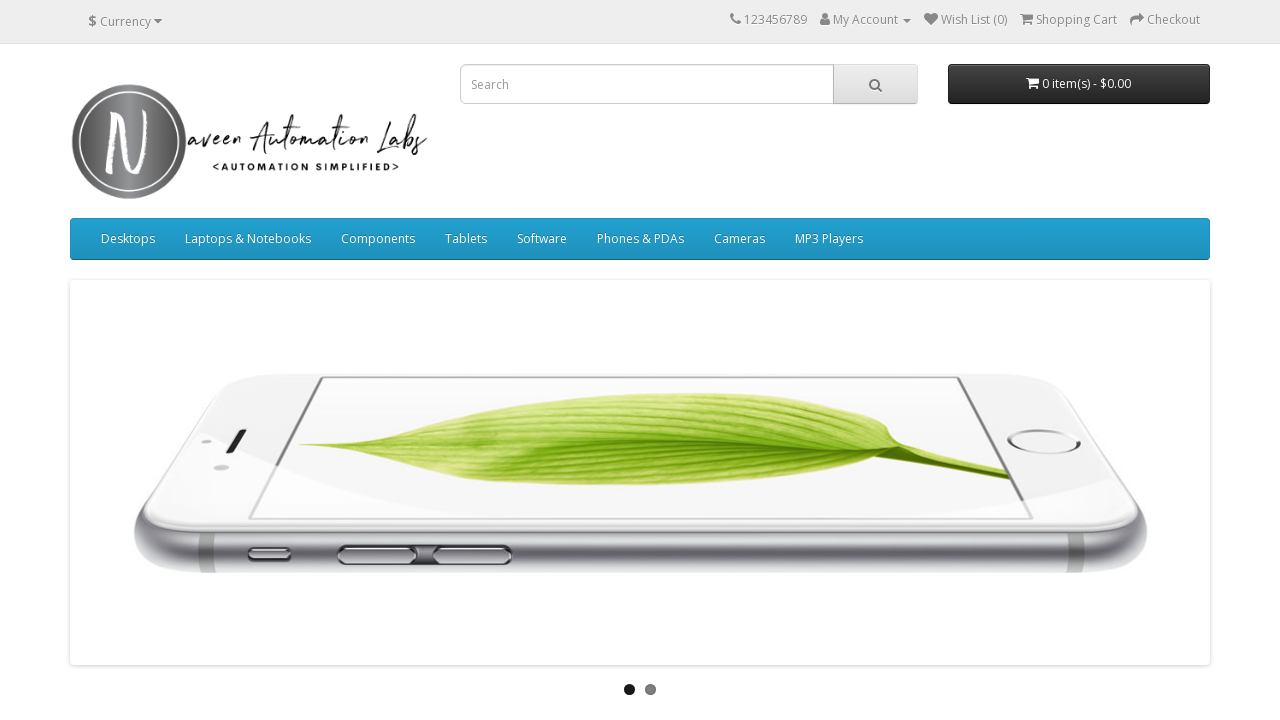